Opens the OrangeHRM demo site and verifies that the page title contains "Orange"

Starting URL: https://opensource-demo.orangehrmlive.com/

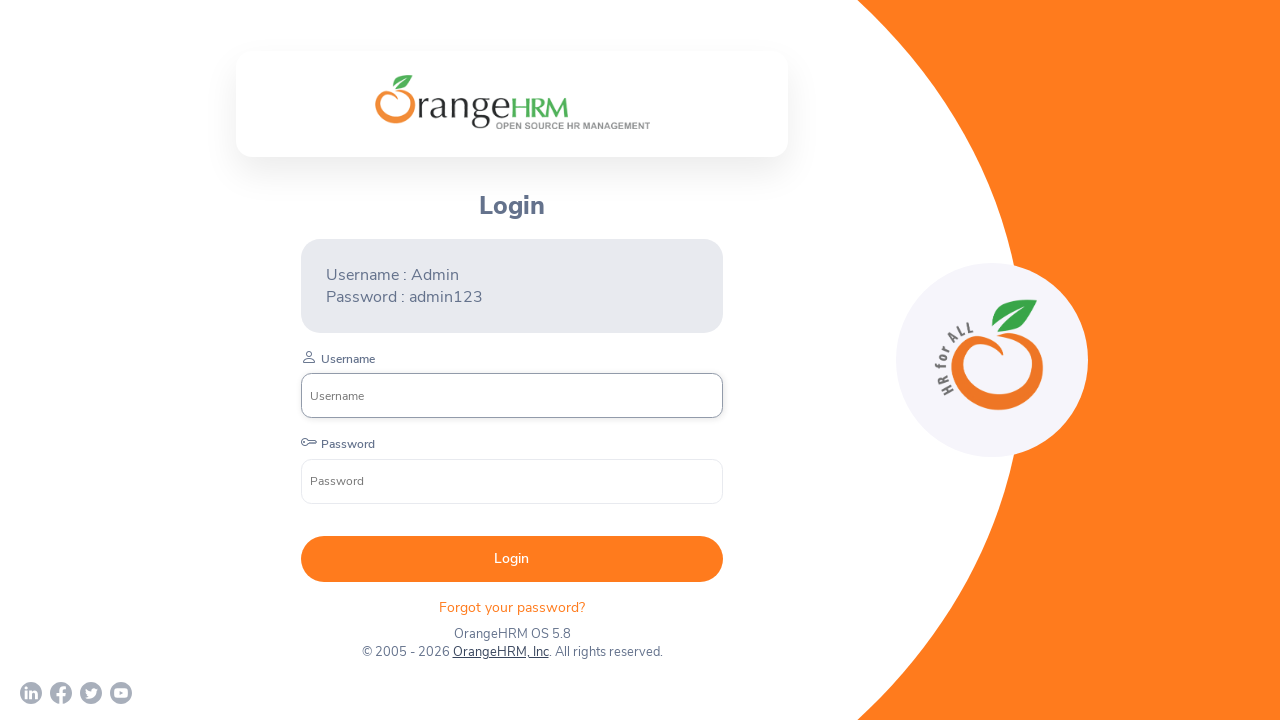

Waited for page DOM content to load
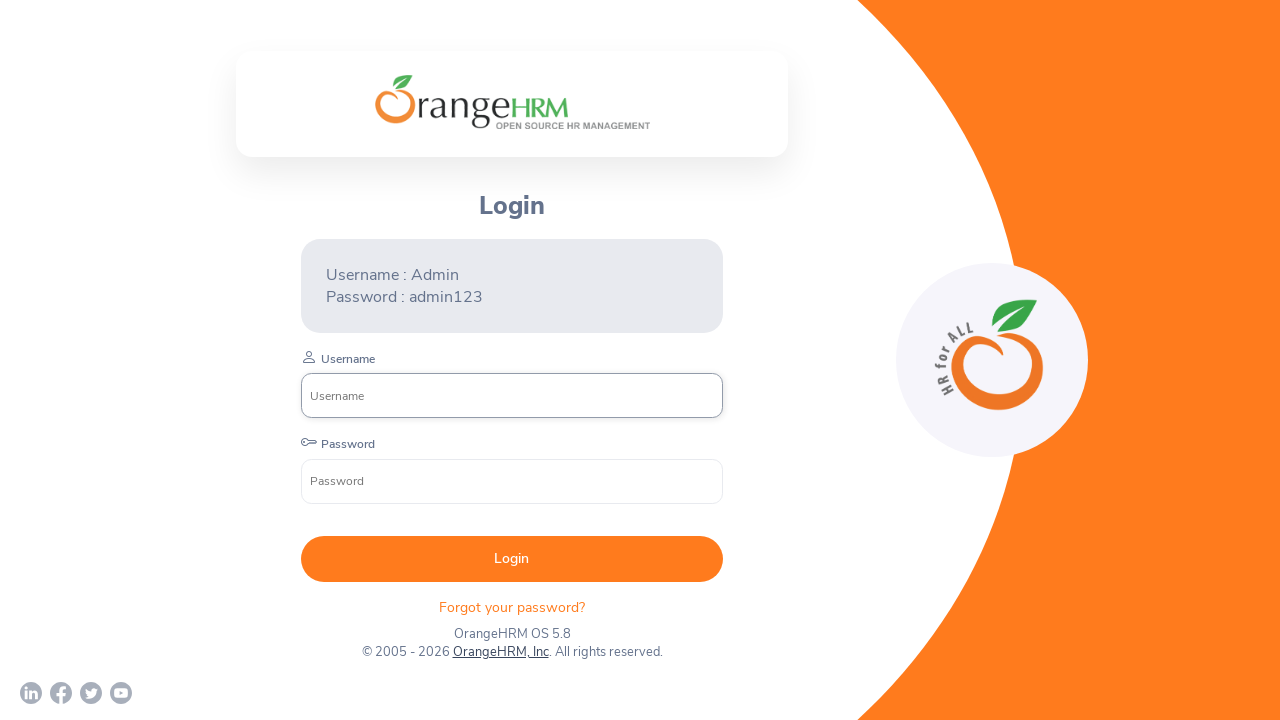

Verified page title contains 'Orange': OrangeHRM
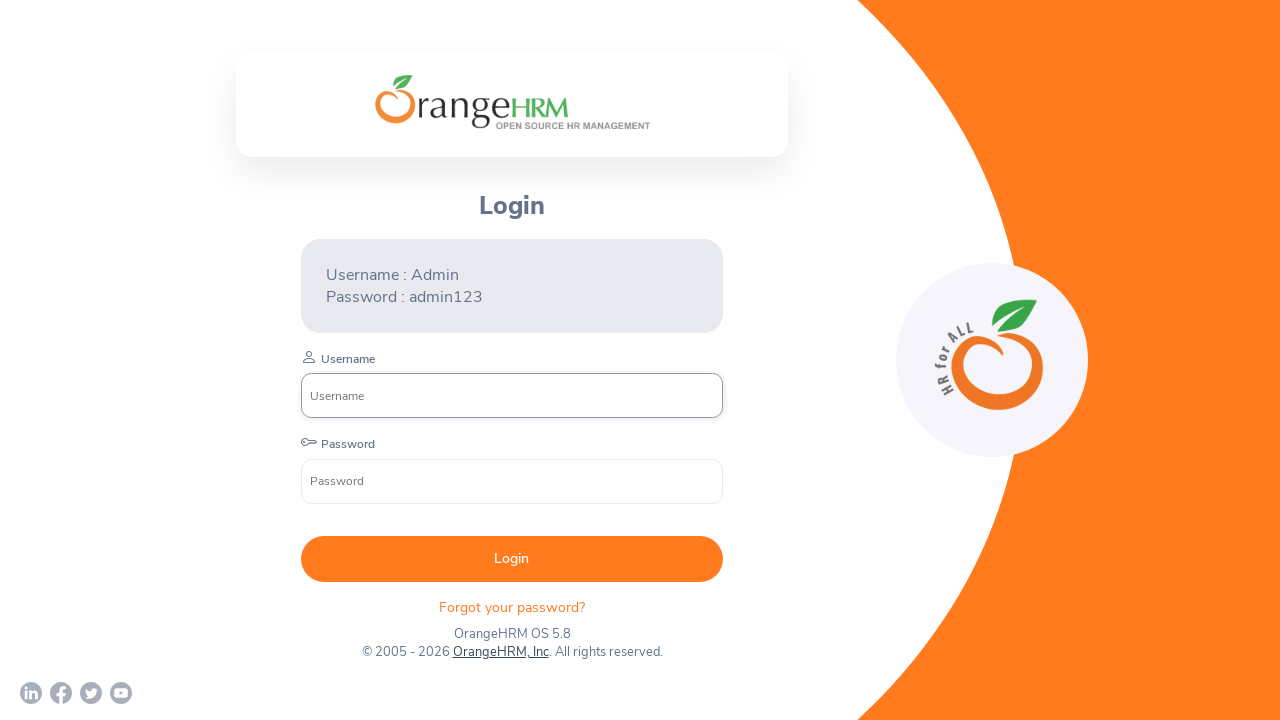

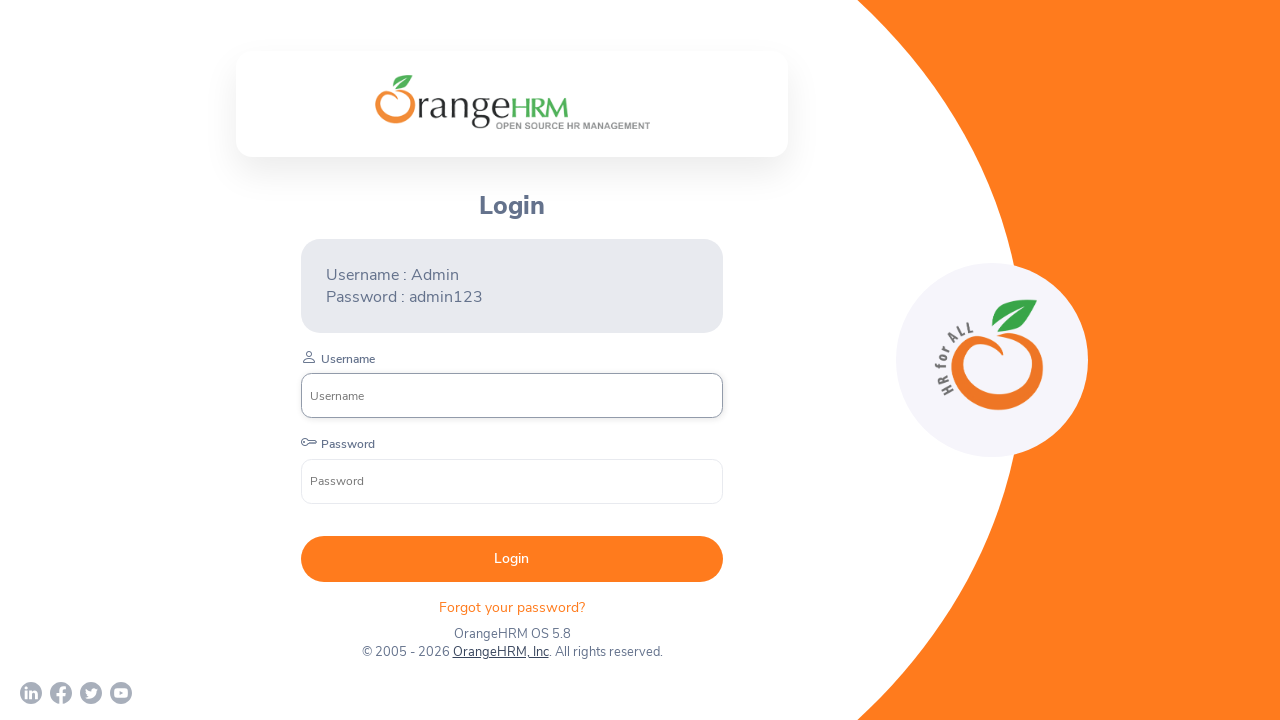